Tests dropdown select functionality by selecting options using different methods: by visible text, by value, and by index

Starting URL: https://rahulshettyacademy.com/AutomationPractice/

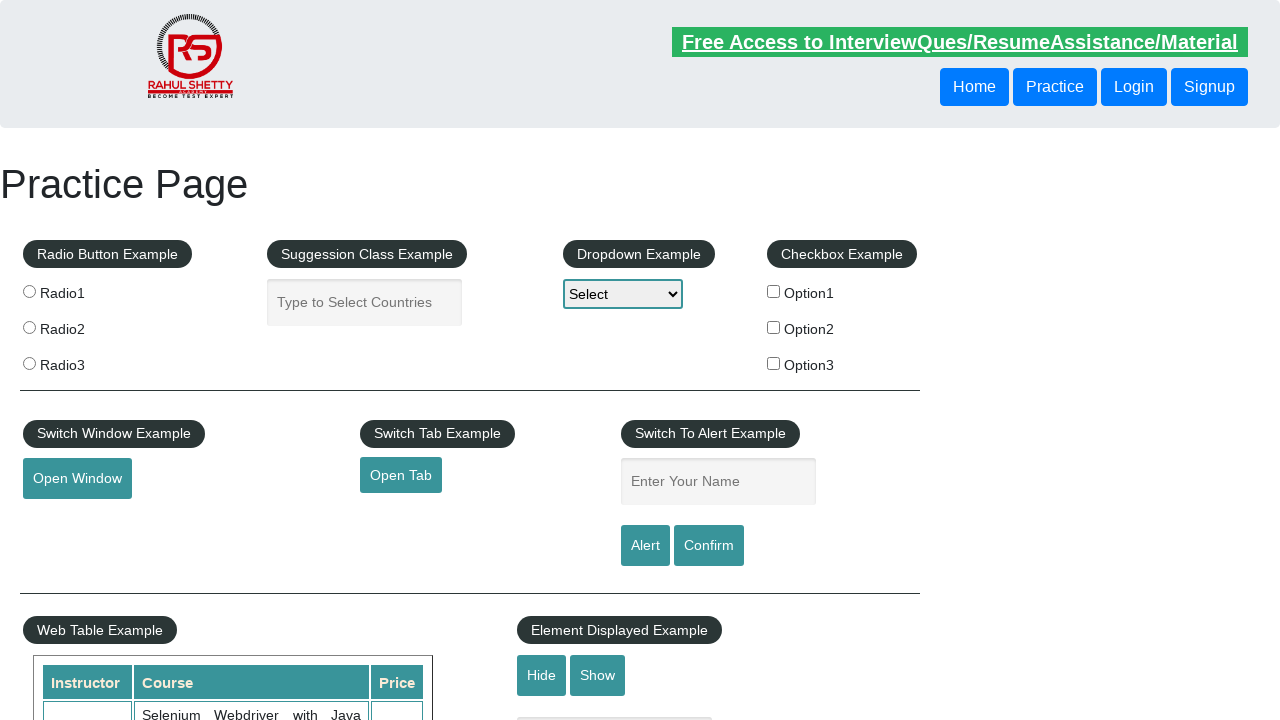

Clicked on dropdown to open it at (623, 294) on select#dropdown-class-example
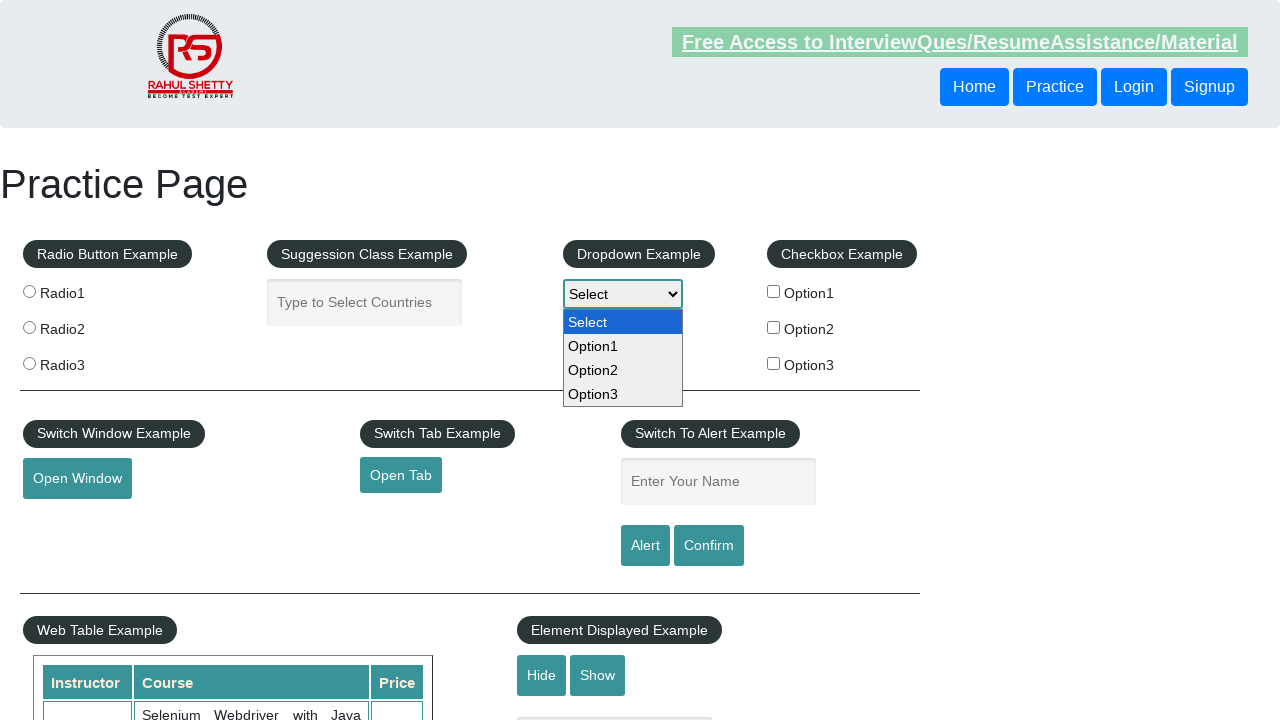

Selected 'Option3' by visible text on select#dropdown-class-example
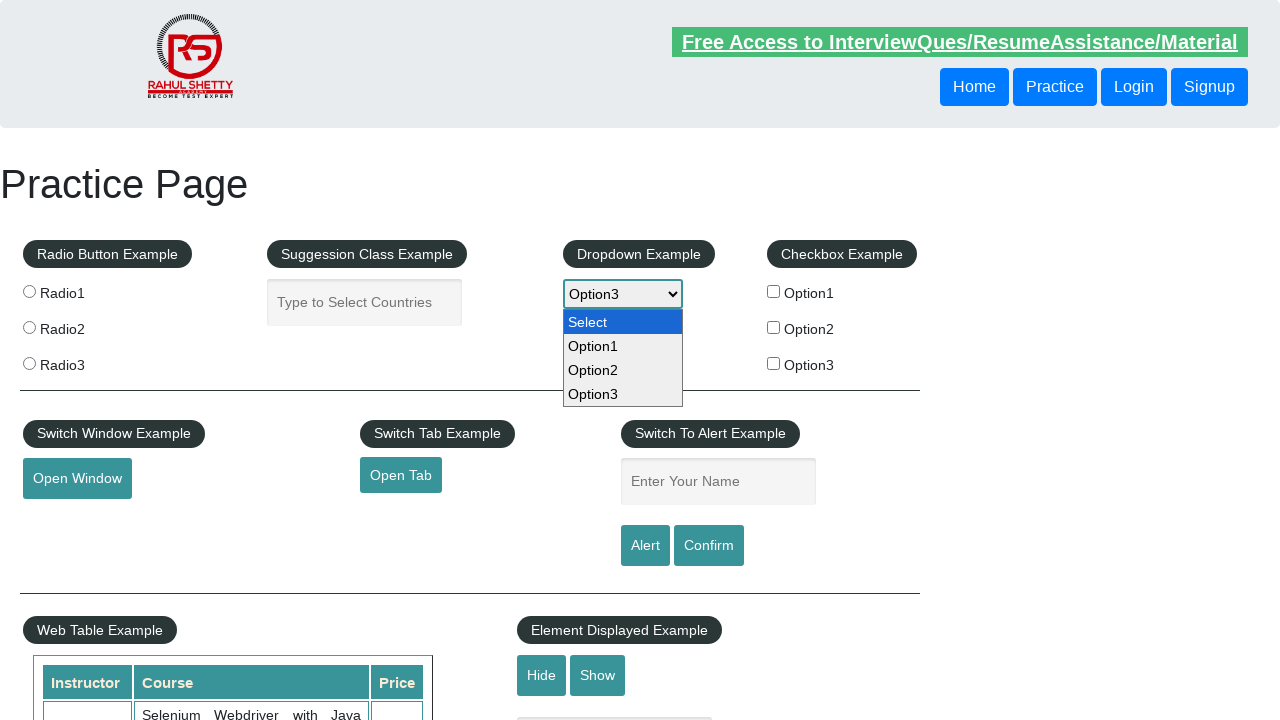

Selected 'option2' by value attribute on select#dropdown-class-example
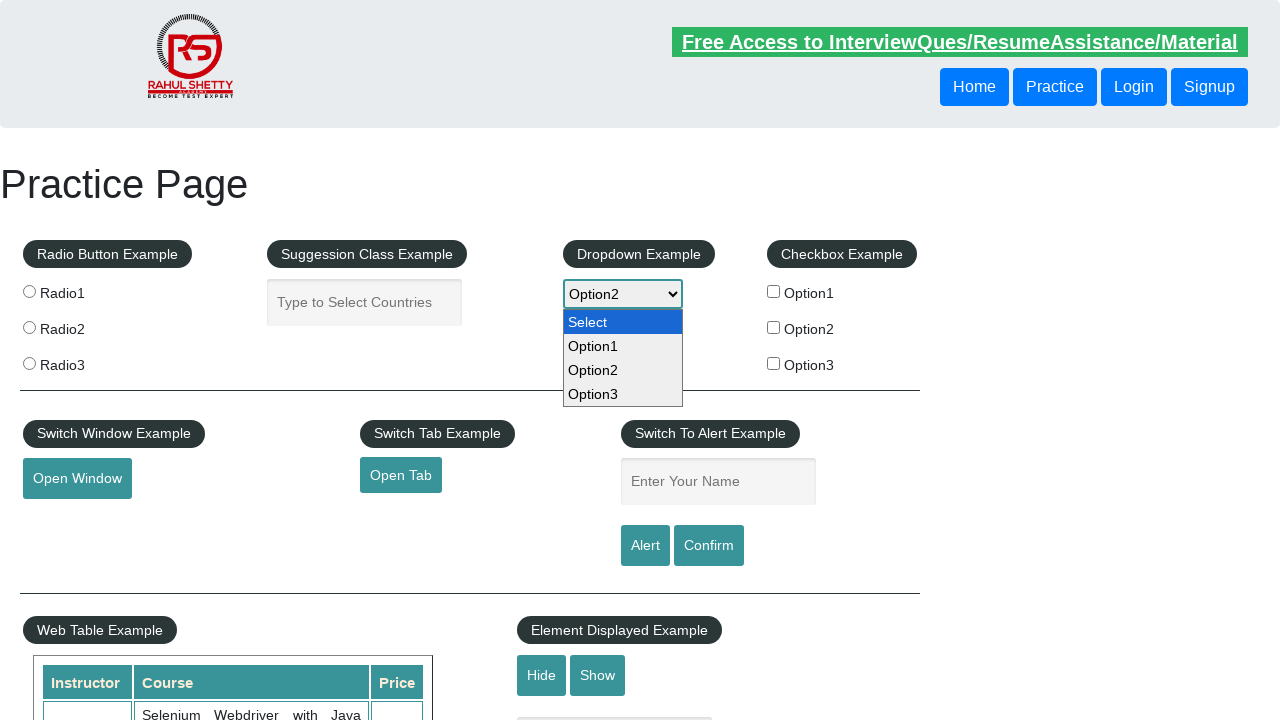

Selected option at index 1 on select#dropdown-class-example
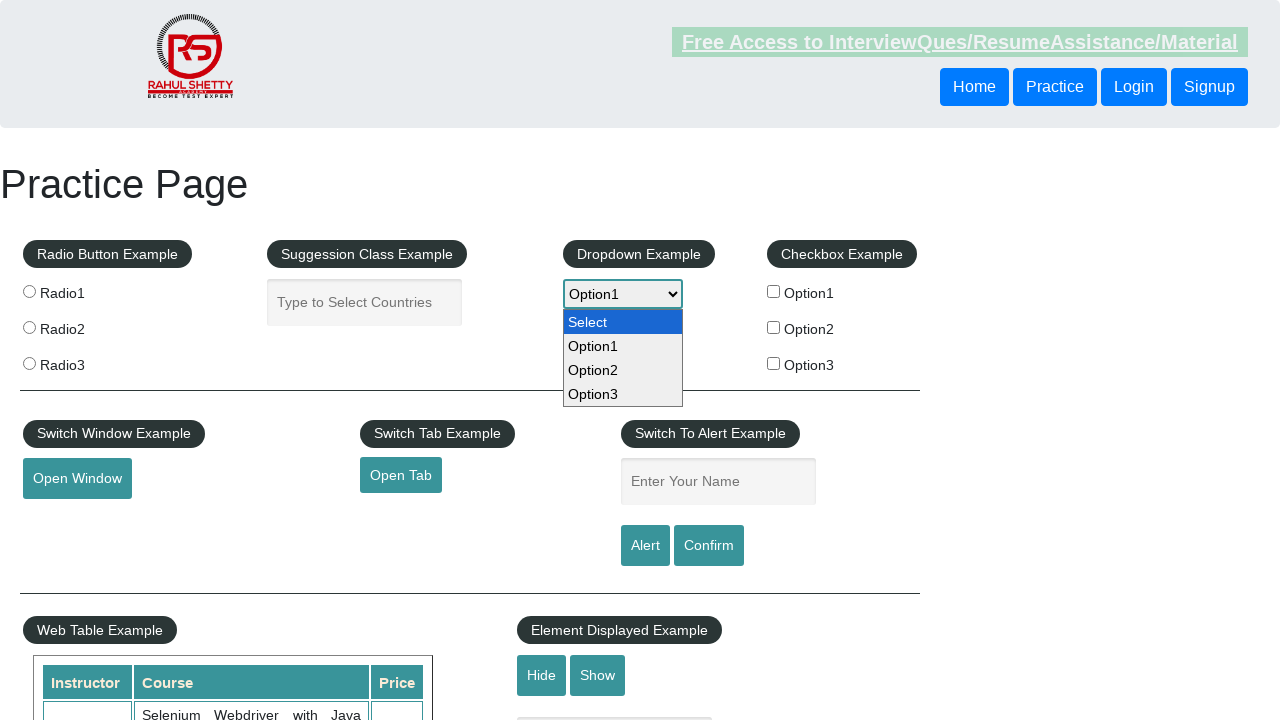

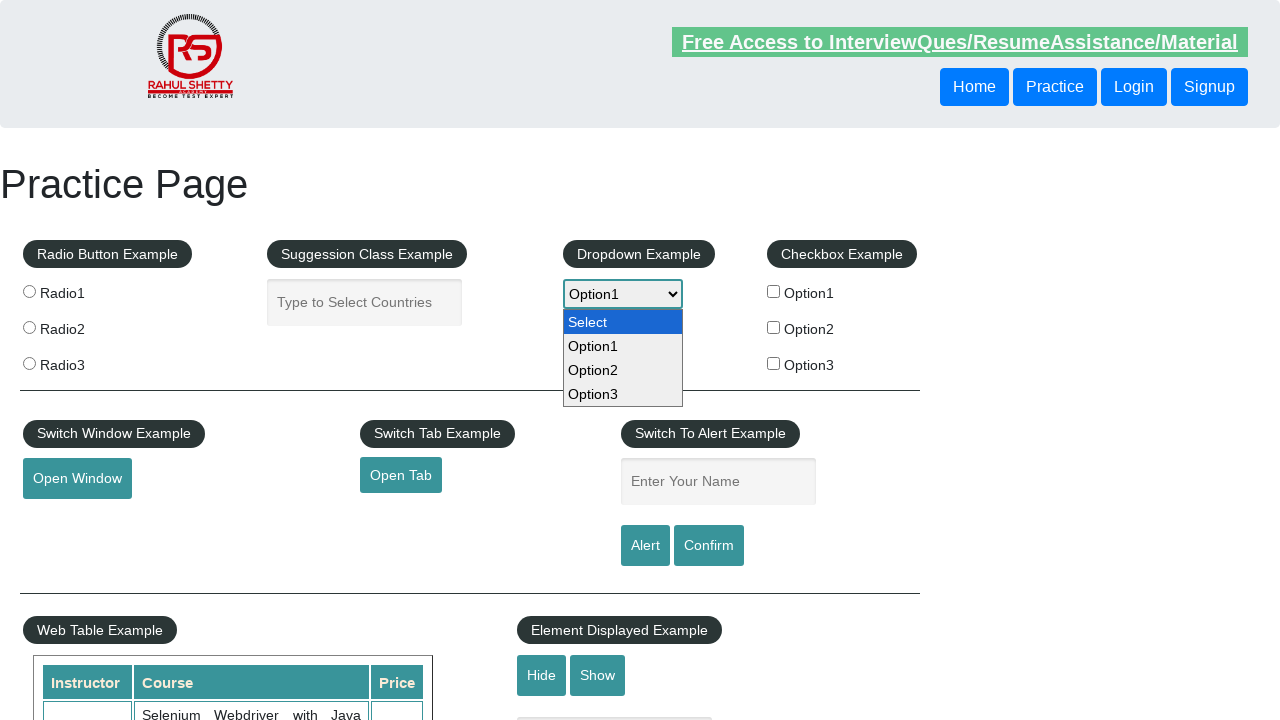